Tests handling of a simple JavaScript alert box by clicking the "Simple Alert" button and accepting the alert dialog

Starting URL: https://testautomationpractice.blogspot.com/

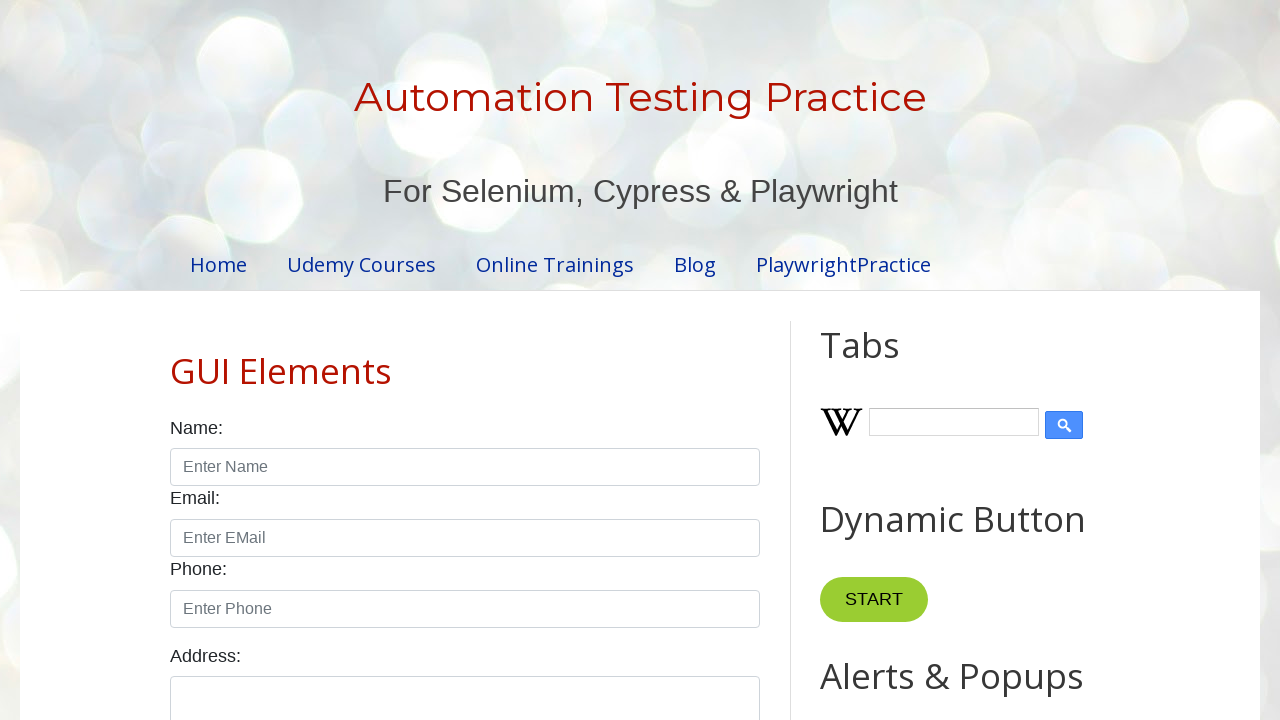

Set up dialog handler to accept alerts
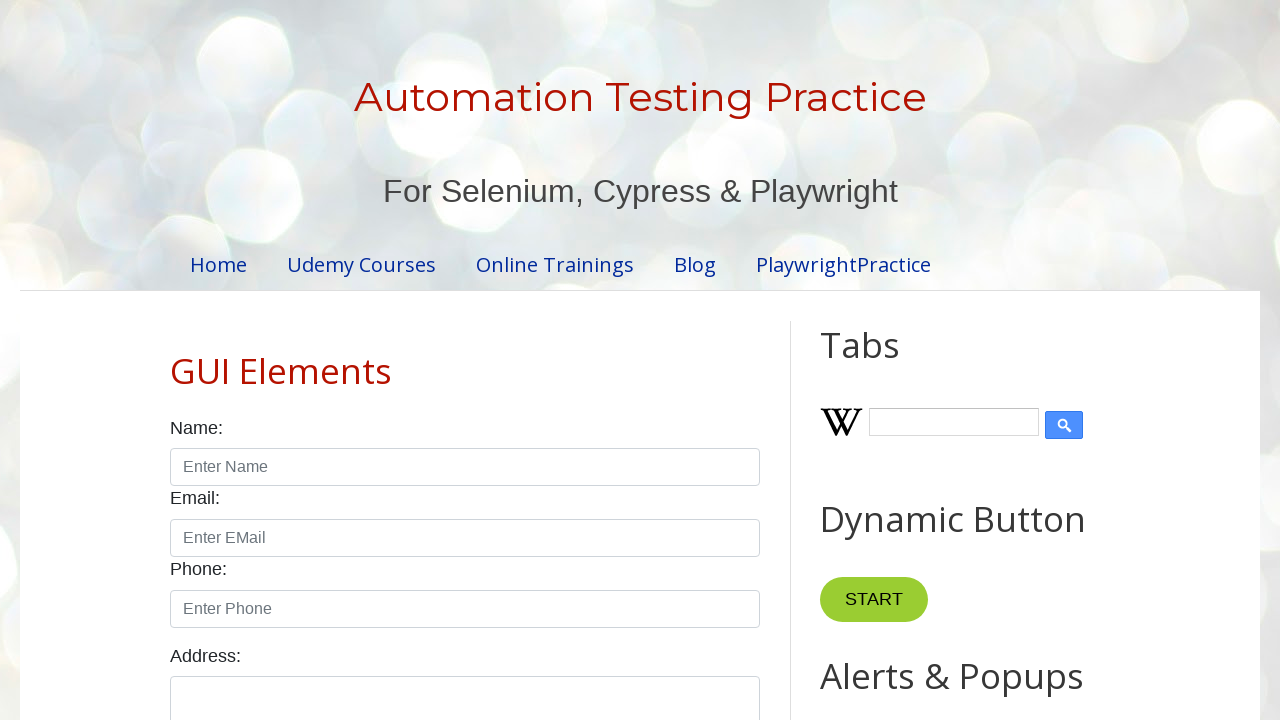

Clicked 'Simple Alert' button to trigger alert dialog at (888, 361) on xpath=//button[normalize-space()='Simple Alert']
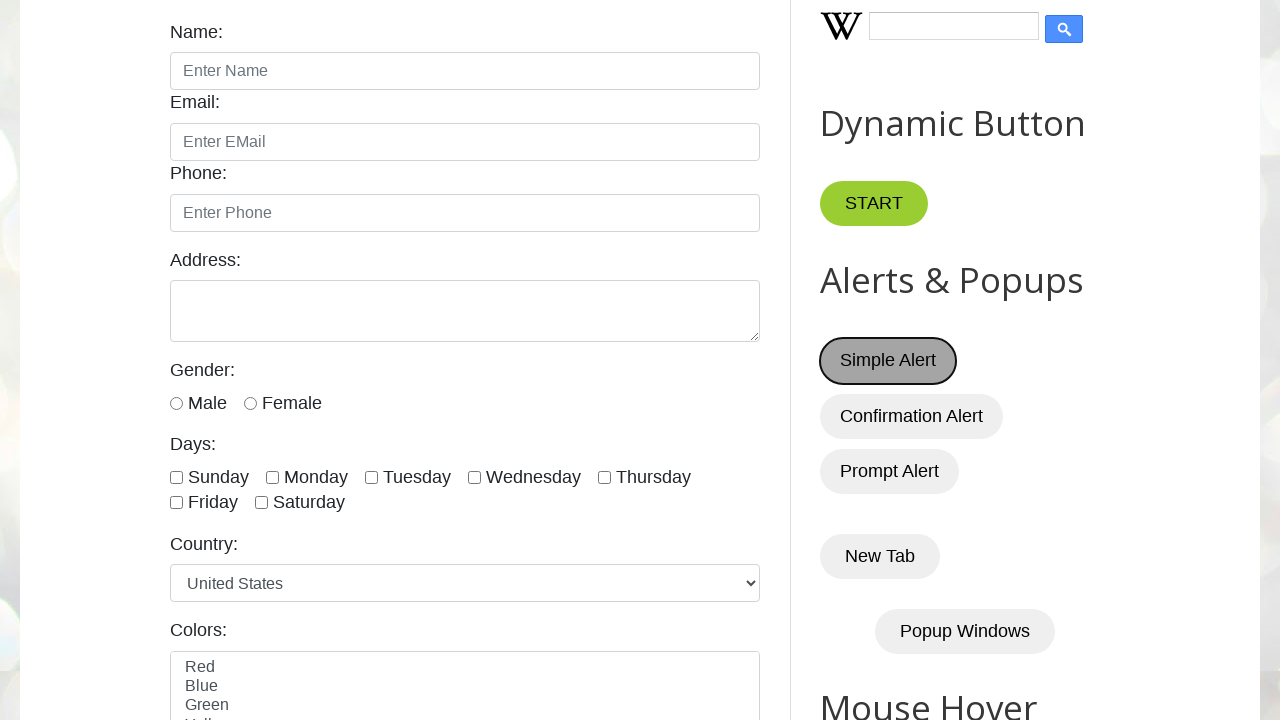

Waited 1 second for alert dialog to be processed
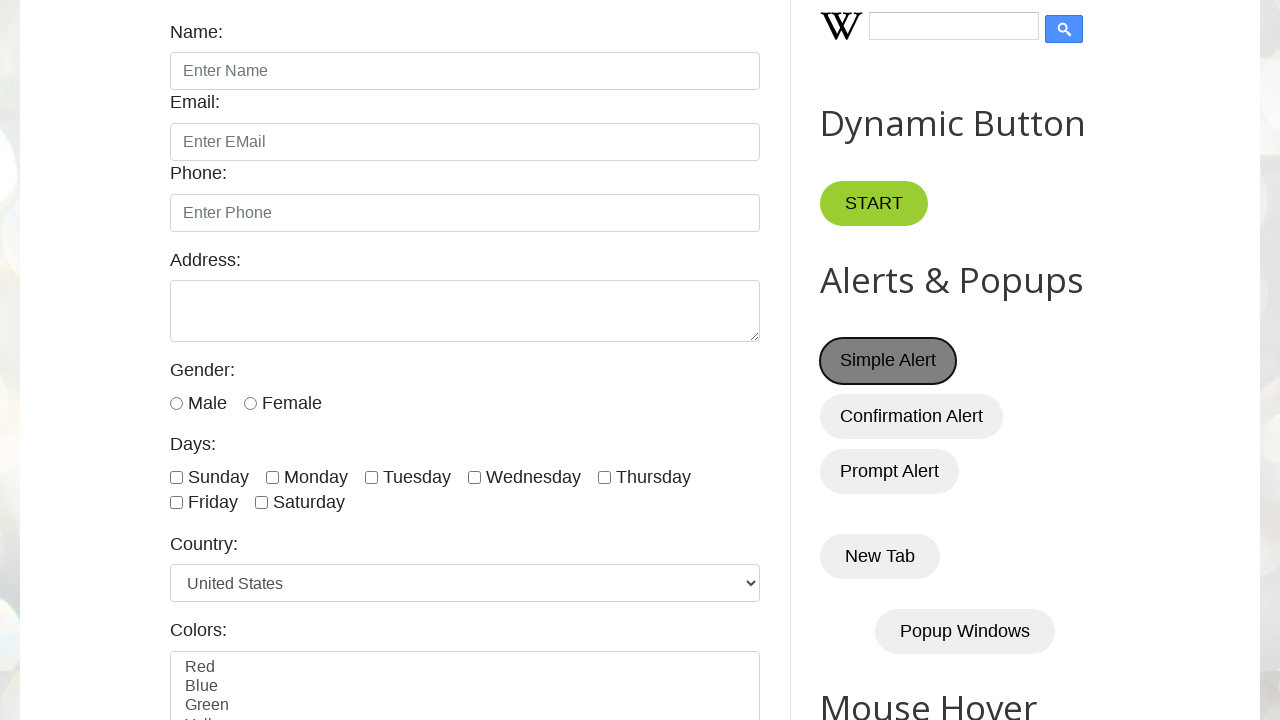

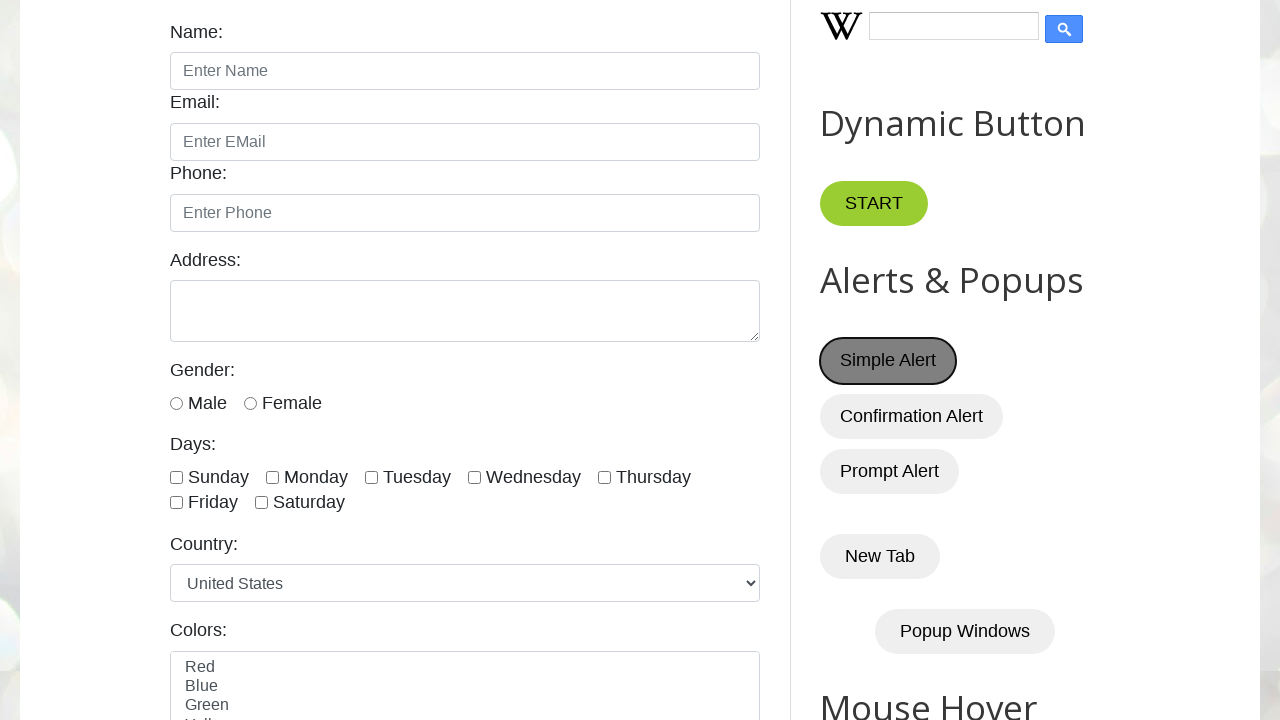